Tests right-click functionality on a button element by performing a context click action

Starting URL: https://demoqa.com/buttons

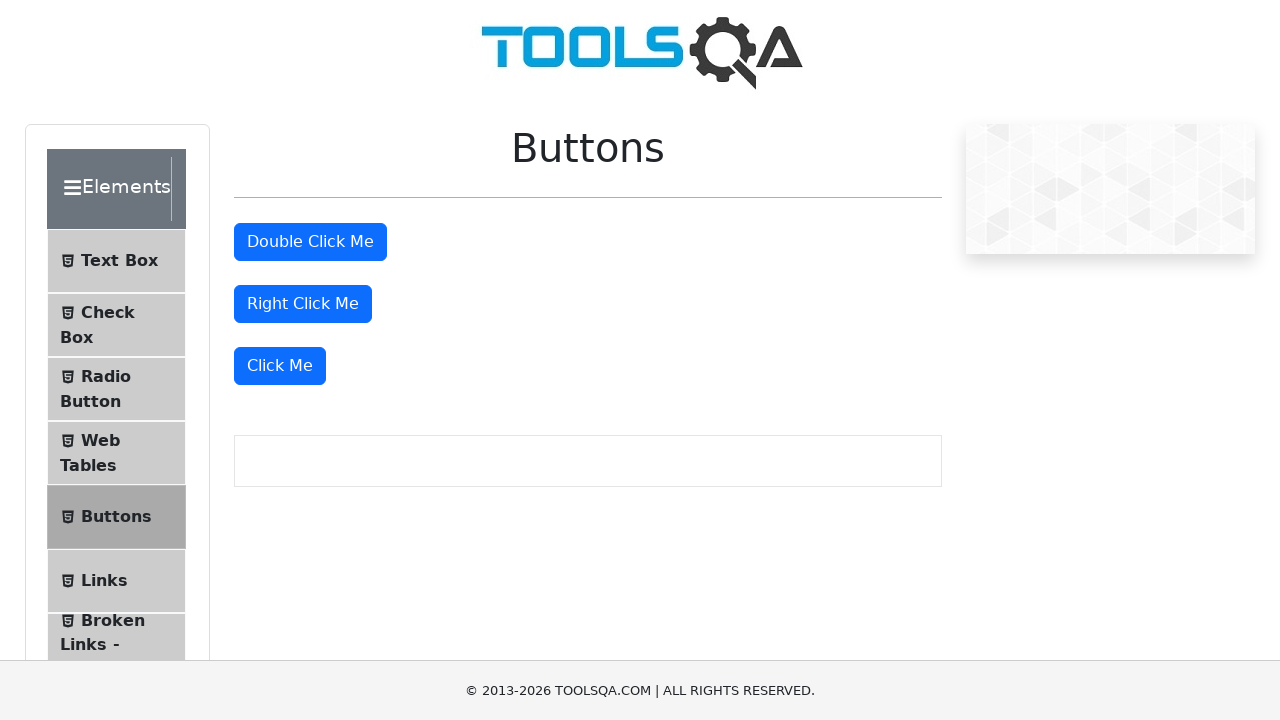

Located the right-click button element
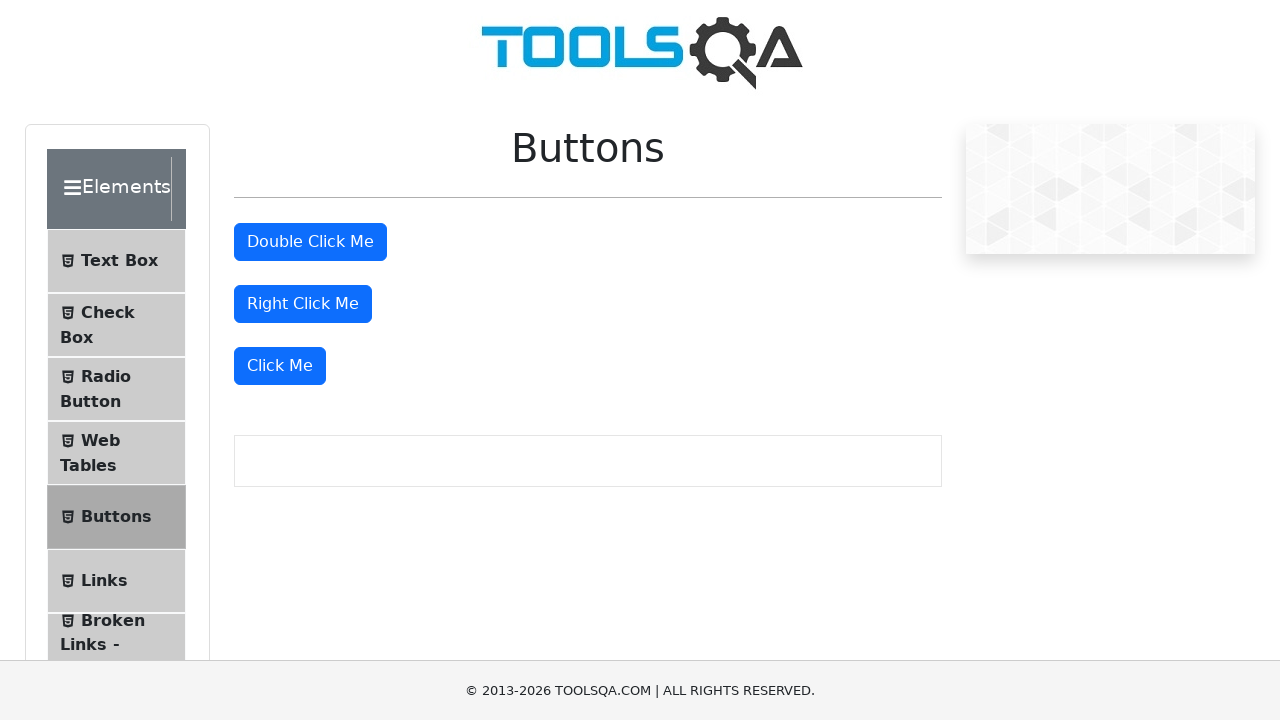

Scrolled right-click button into view
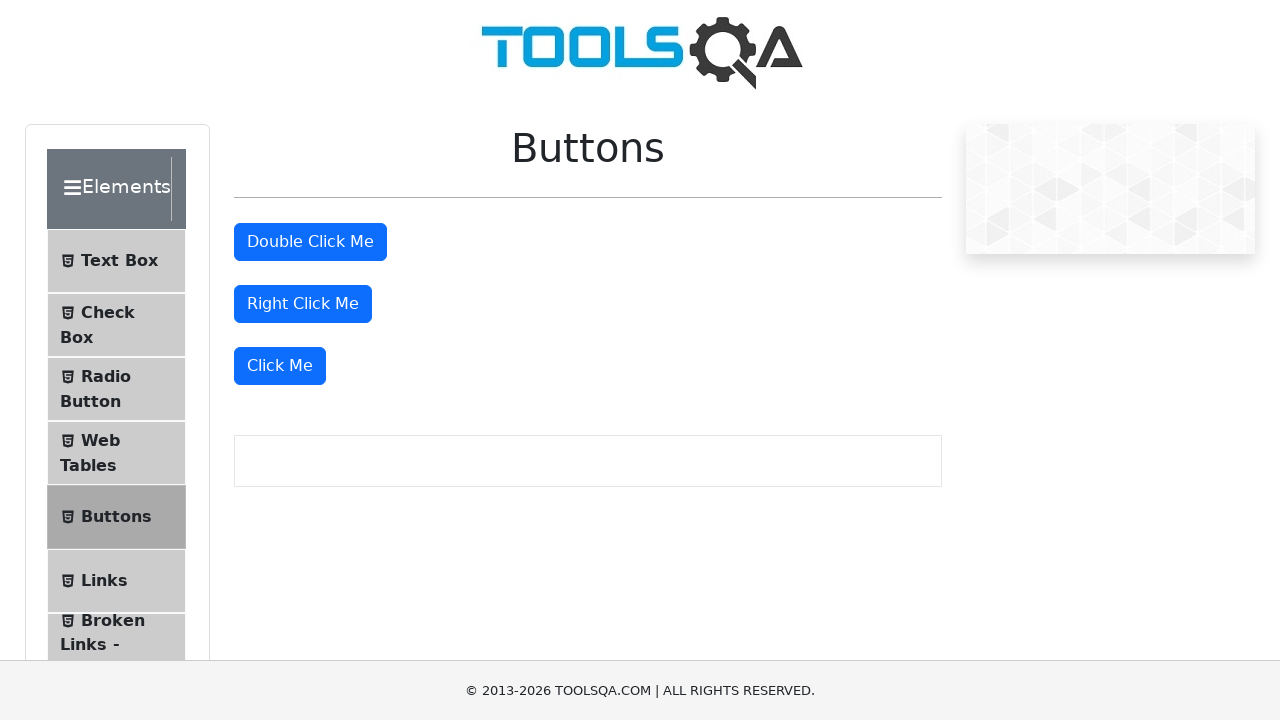

Performed right-click (context click) on the button at (303, 304) on #rightClickBtn
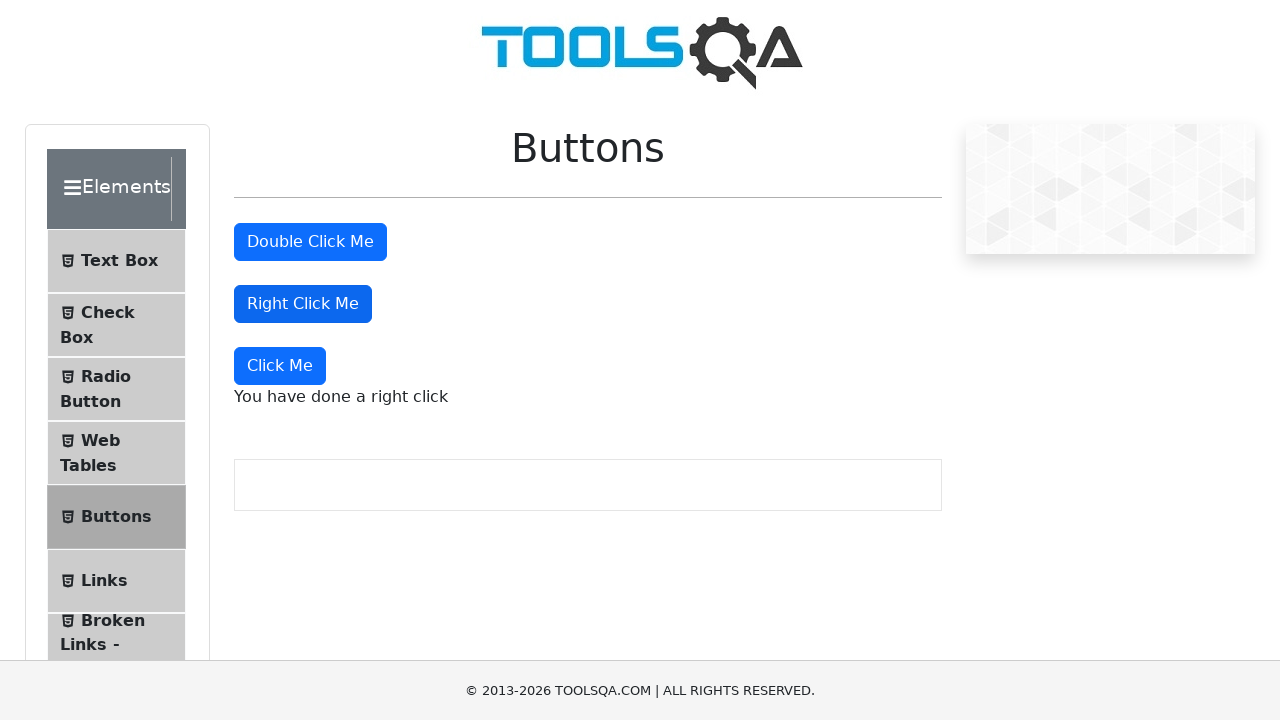

Waited for context menu or result to appear
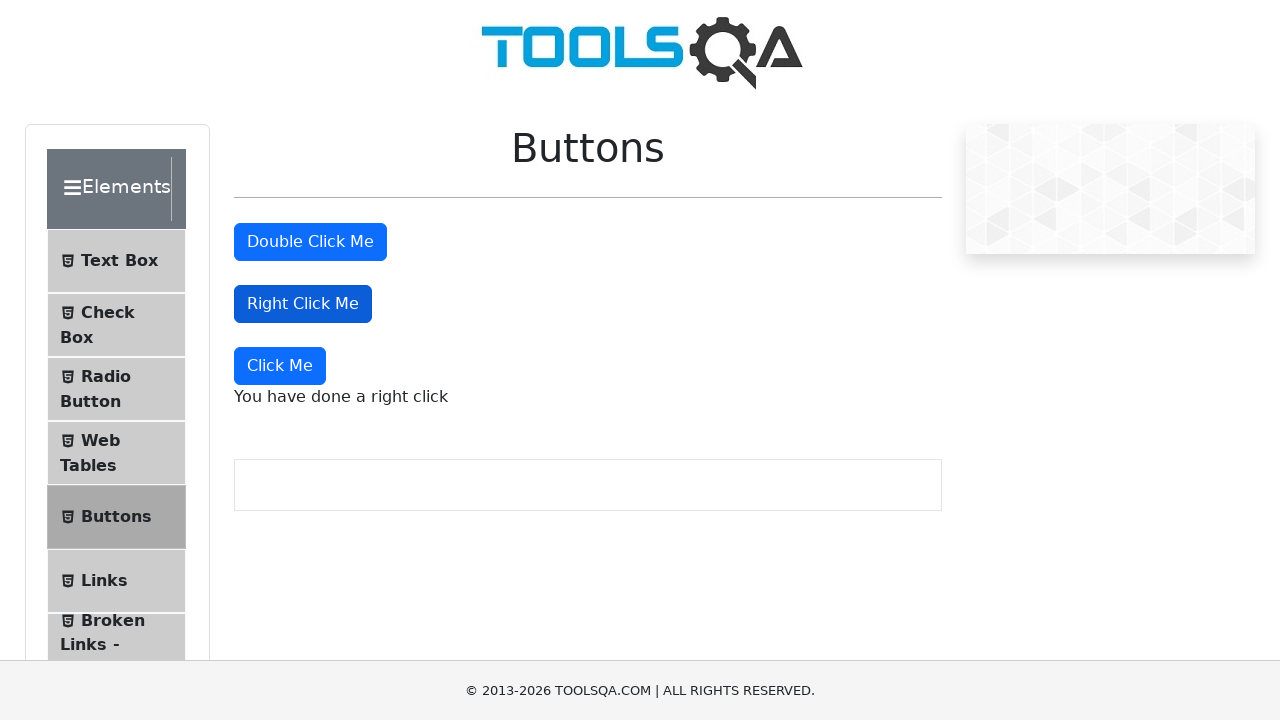

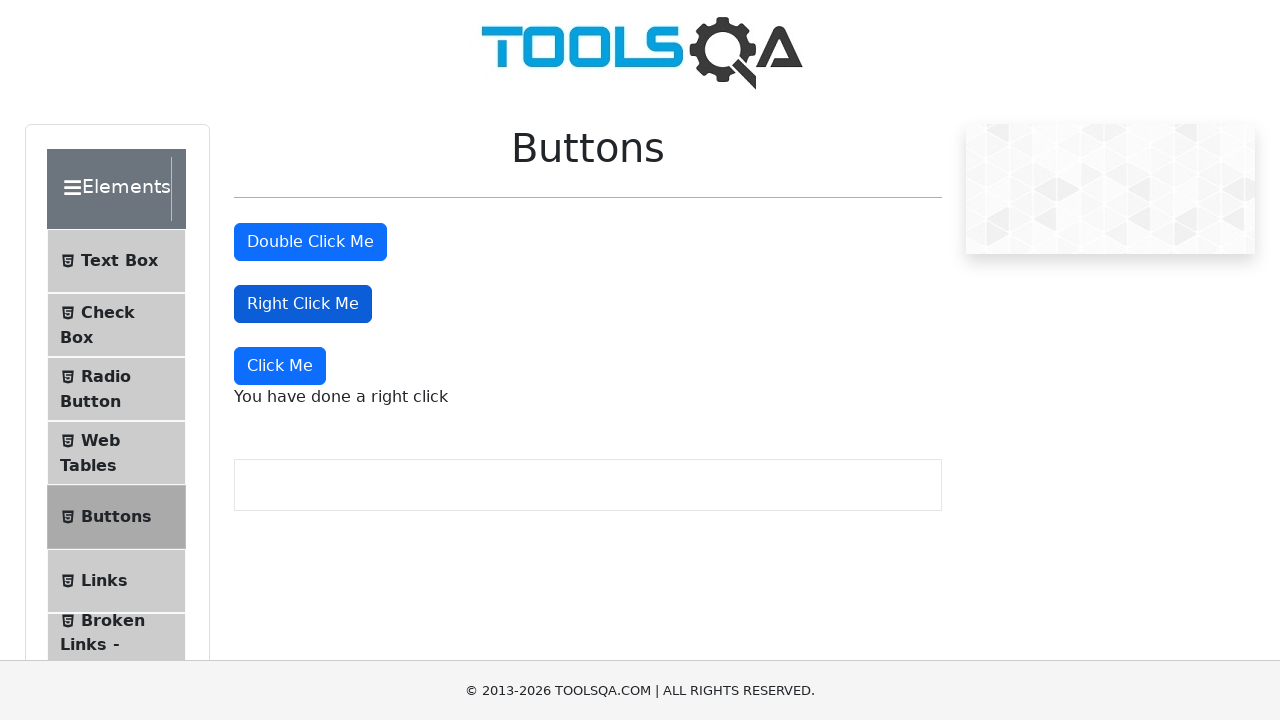